Verifies that the first 100 articles on Hacker News's "newest" page are correctly sorted from newest to oldest by extracting timestamps and comparing them across multiple pages.

Starting URL: https://news.ycombinator.com/newest

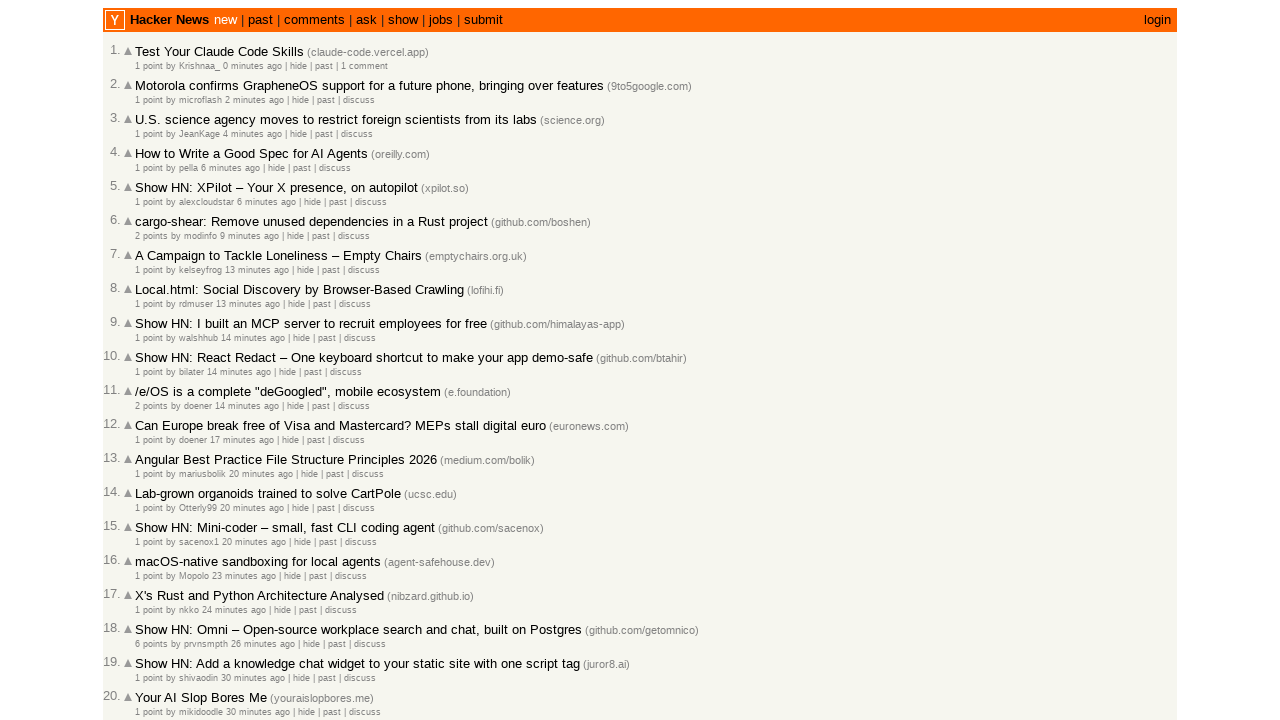

Waited for age elements to be present on the page
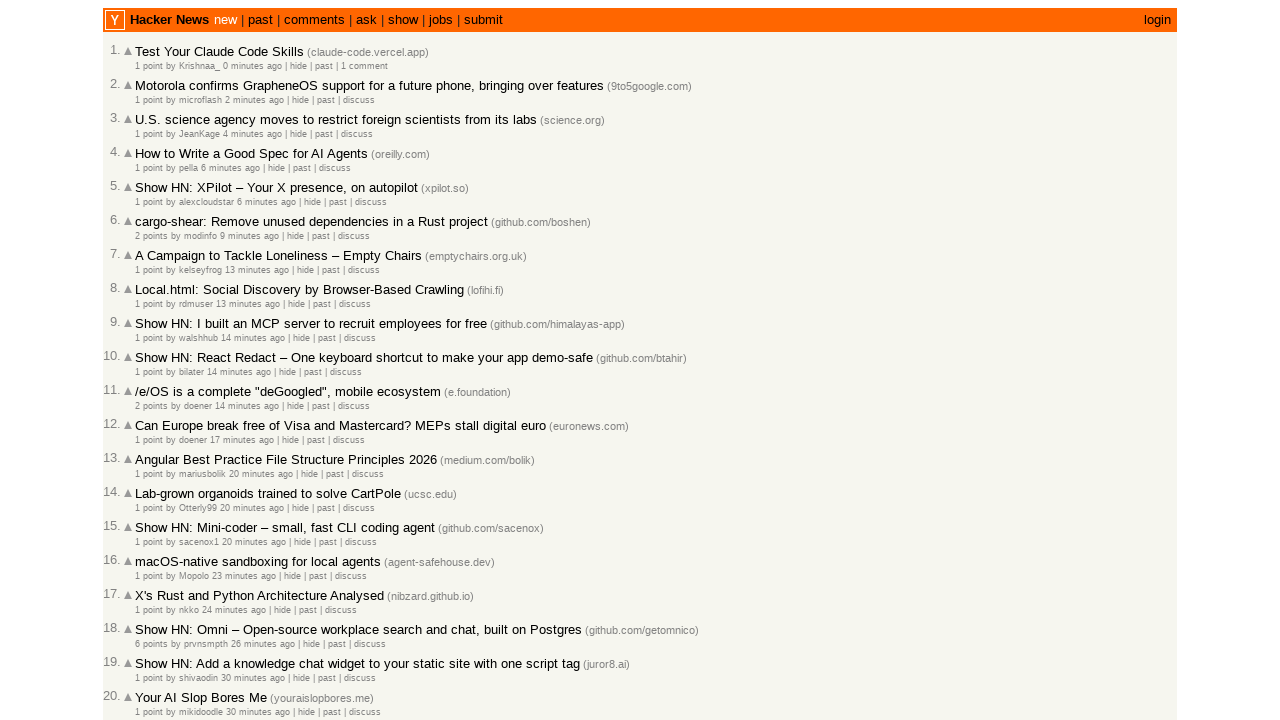

Located all age elements on the current page
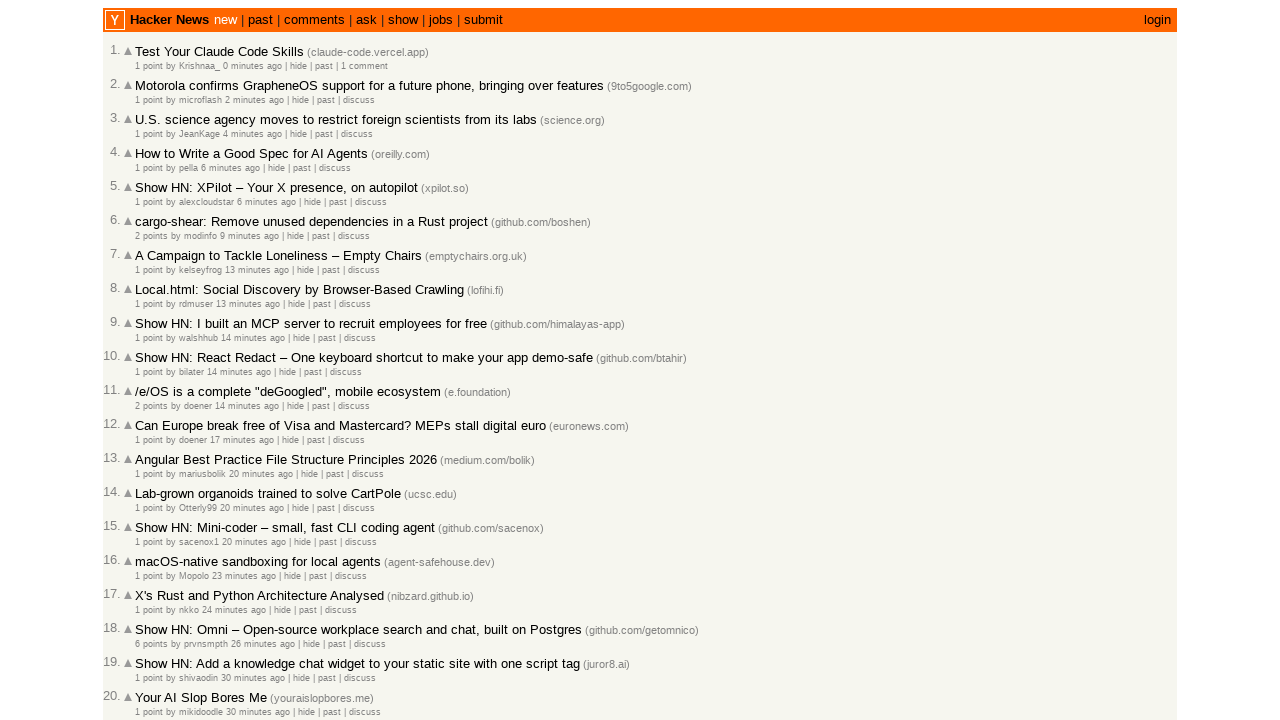

Extracted timestamp attributes from all age elements
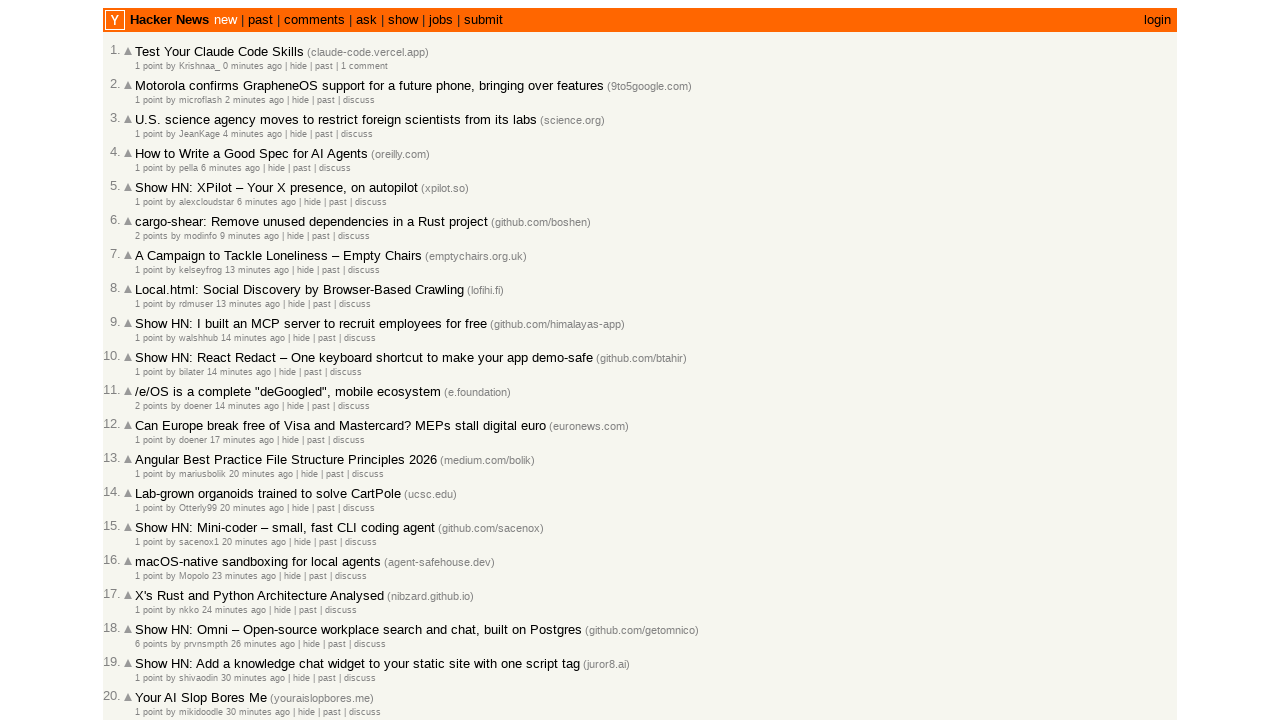

Parsed 30 timestamps from ISO format
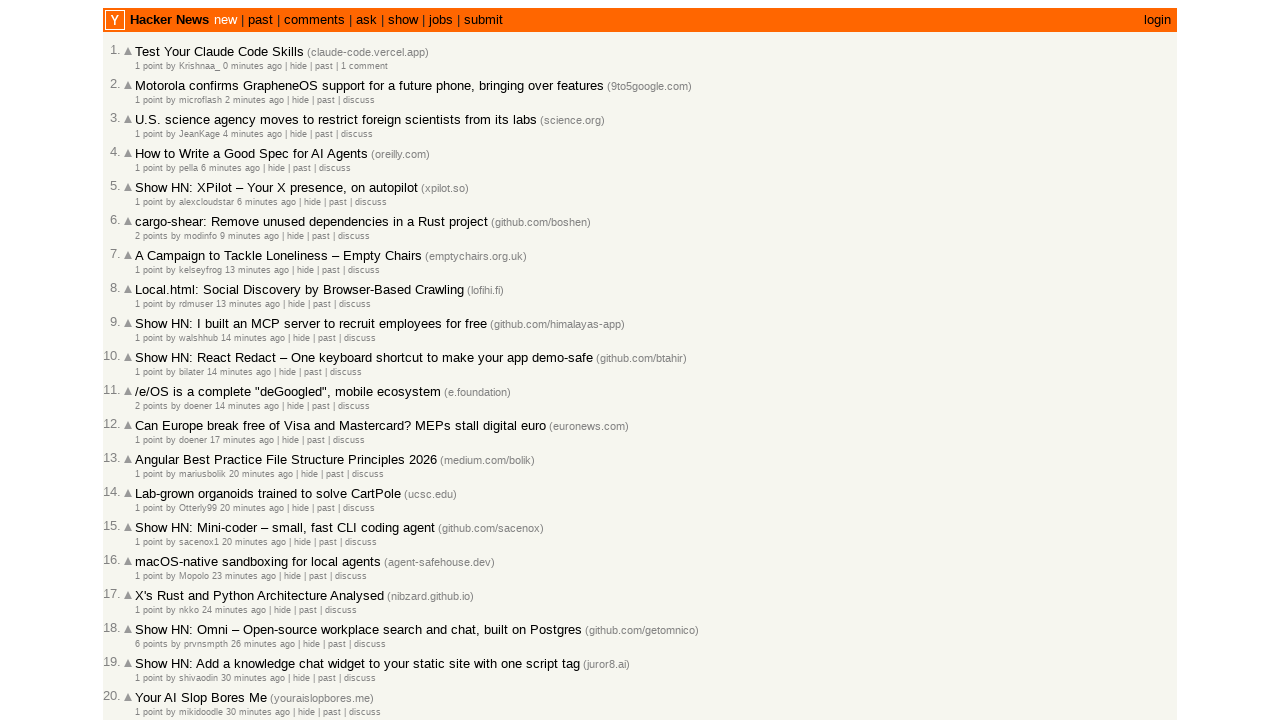

Verified 30 articles are correctly sorted from newest to oldest
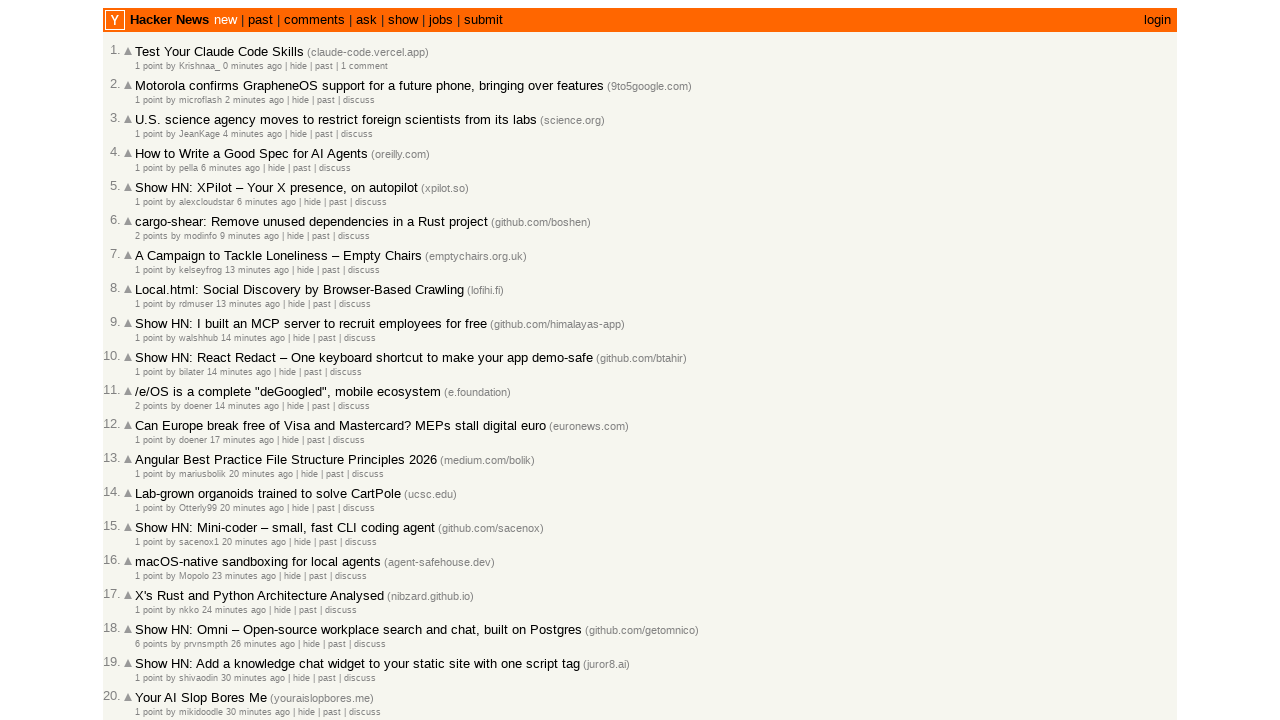

Located the 'More' button to load next page
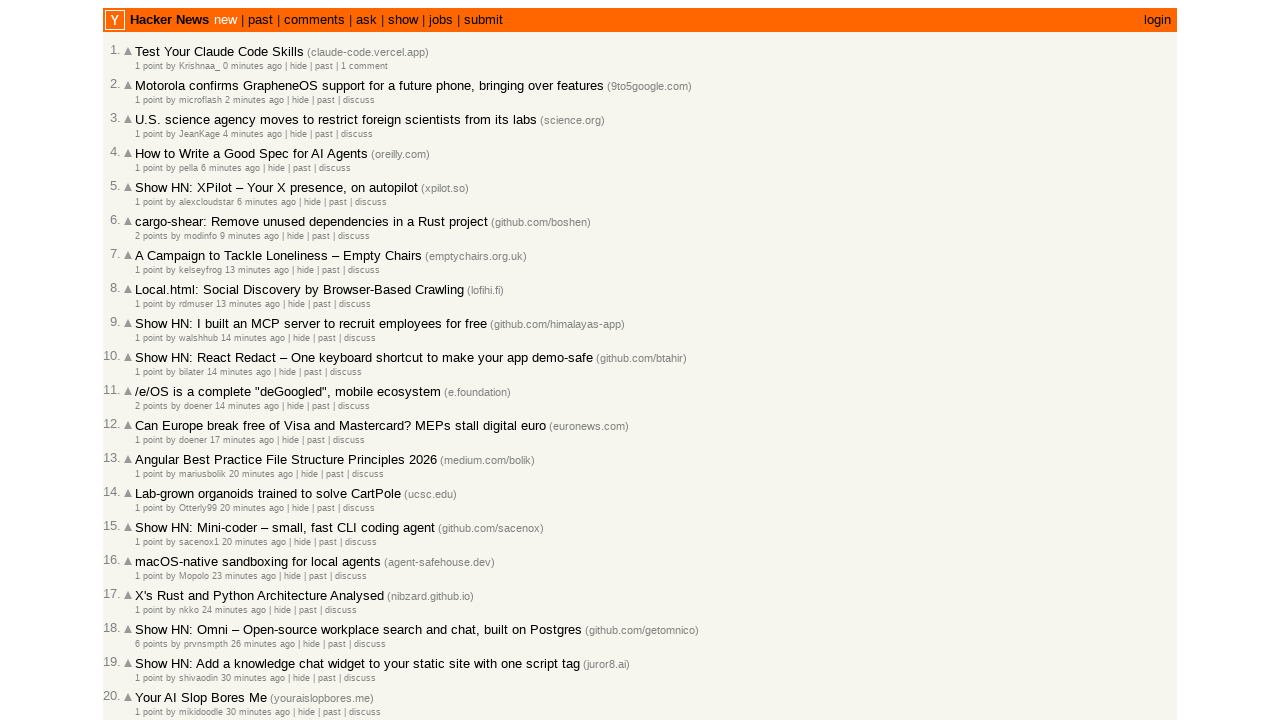

Clicked the 'More' button to navigate to the next page at (149, 616) on .morelink
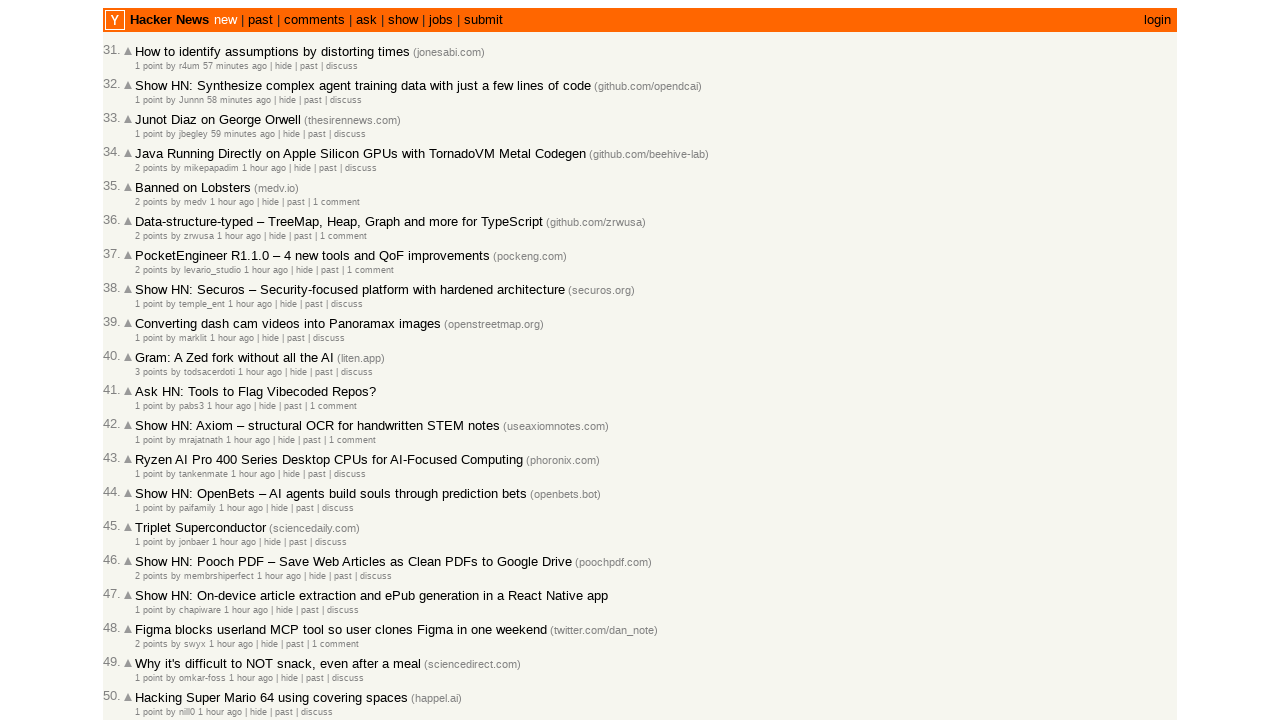

Waited for the next page to load completely
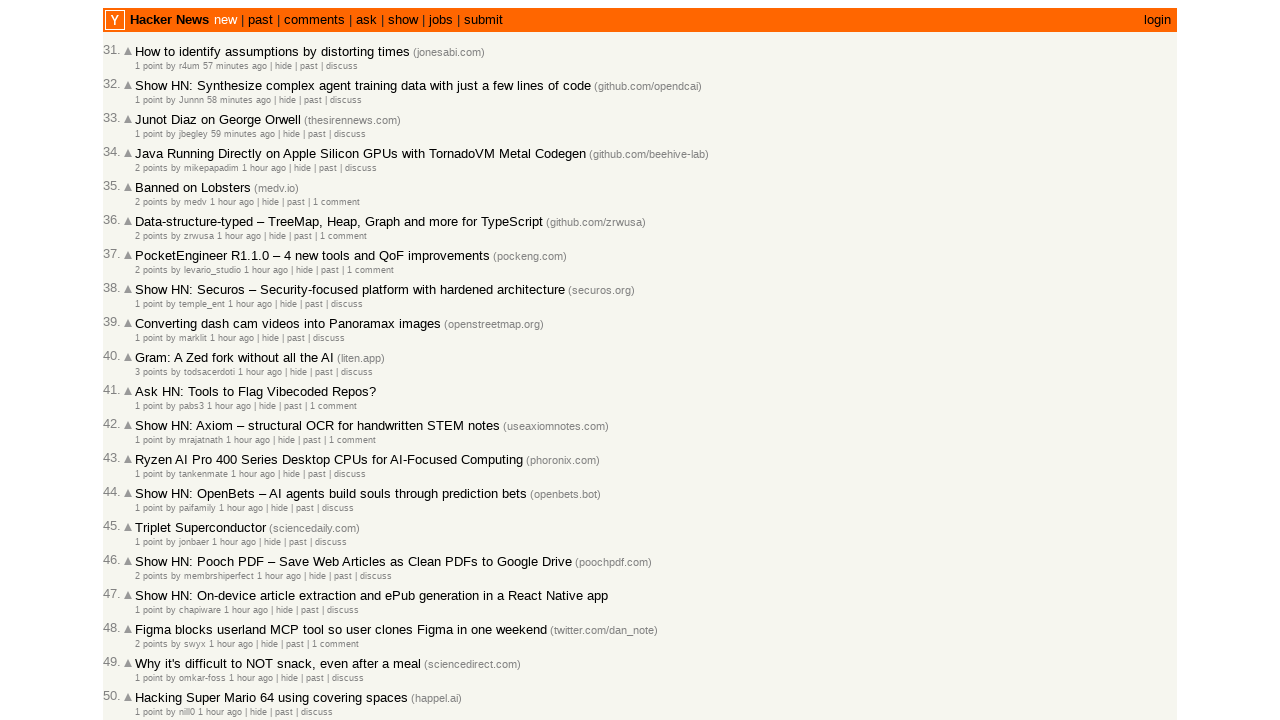

Waited for age elements to be present on the page
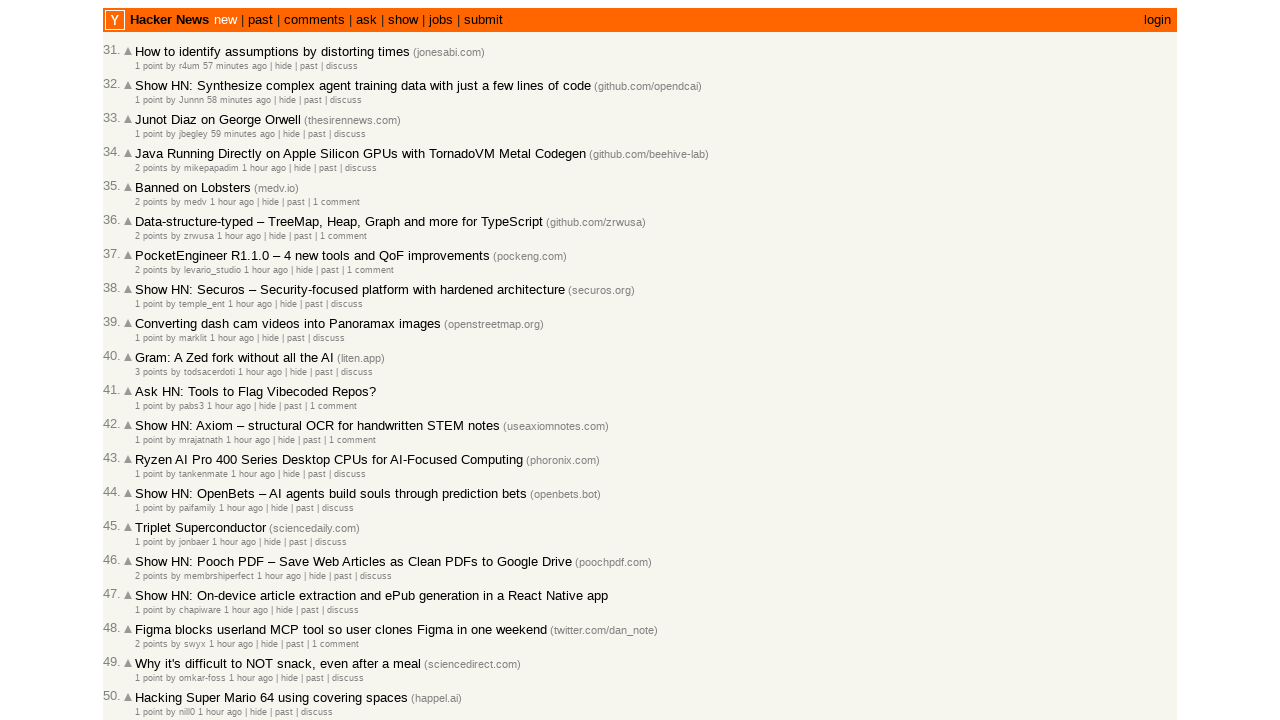

Located all age elements on the current page
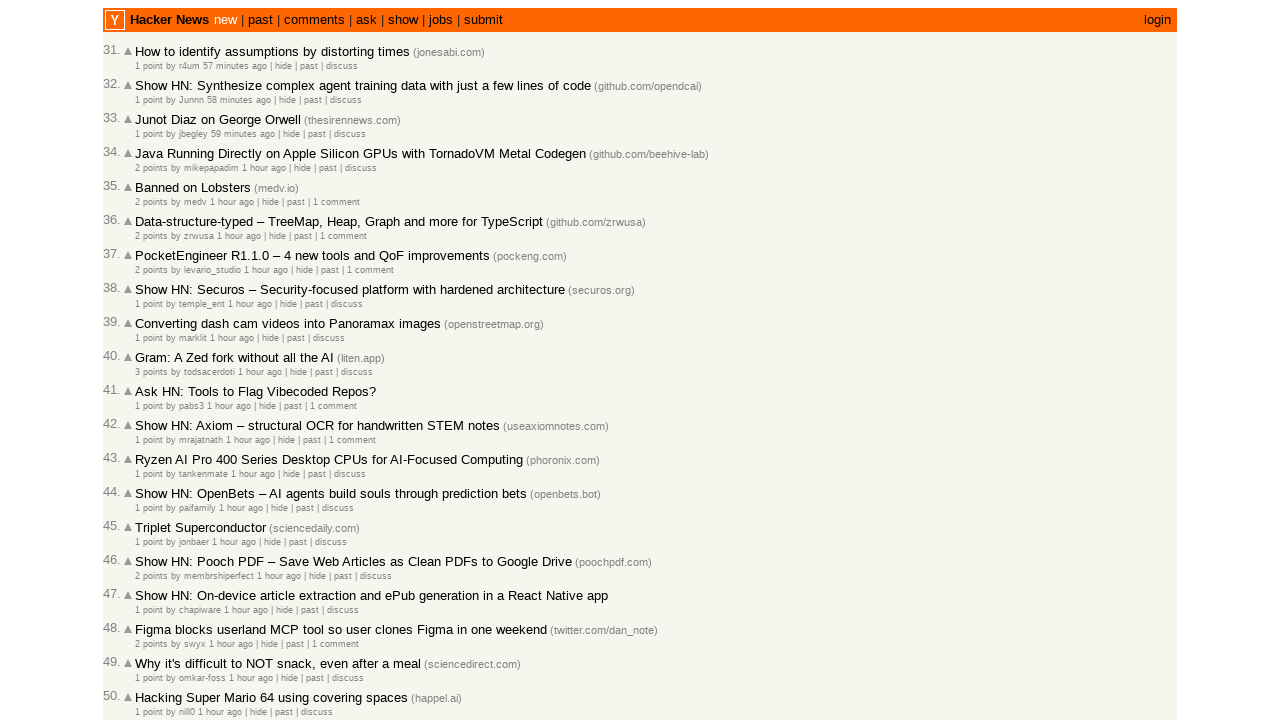

Extracted timestamp attributes from all age elements
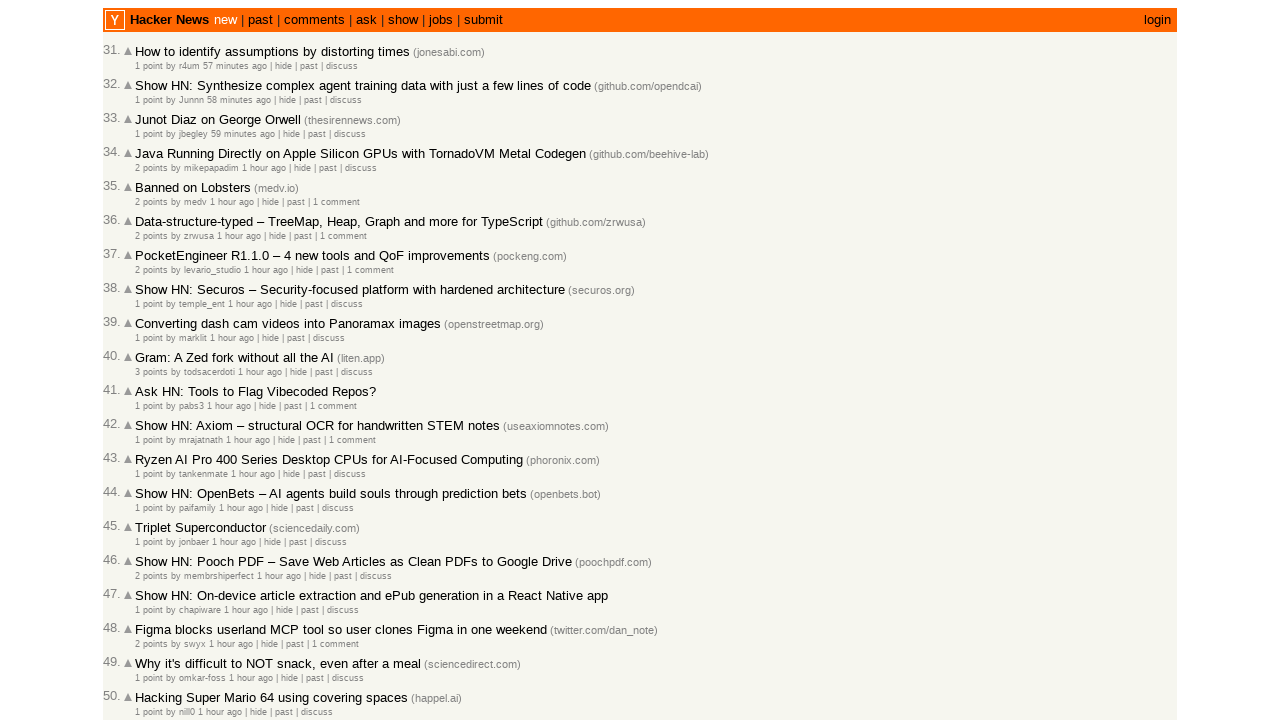

Parsed 30 timestamps from ISO format
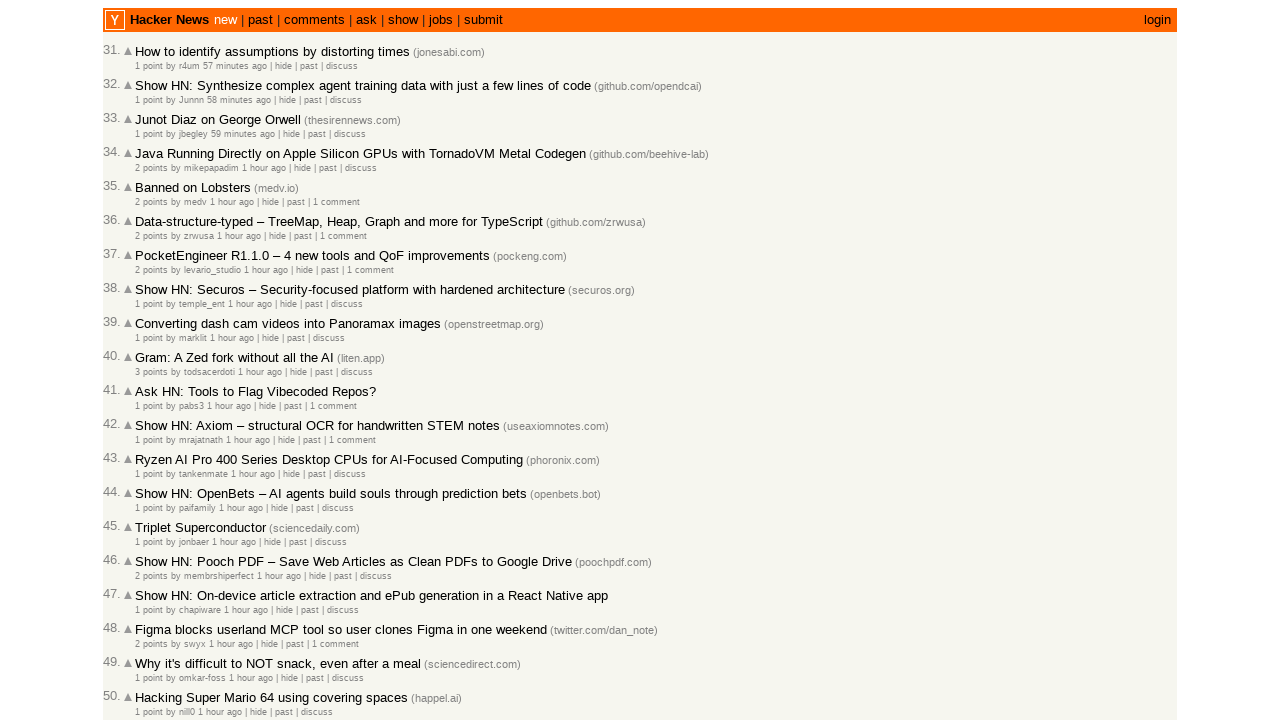

Verified 60 articles are correctly sorted from newest to oldest
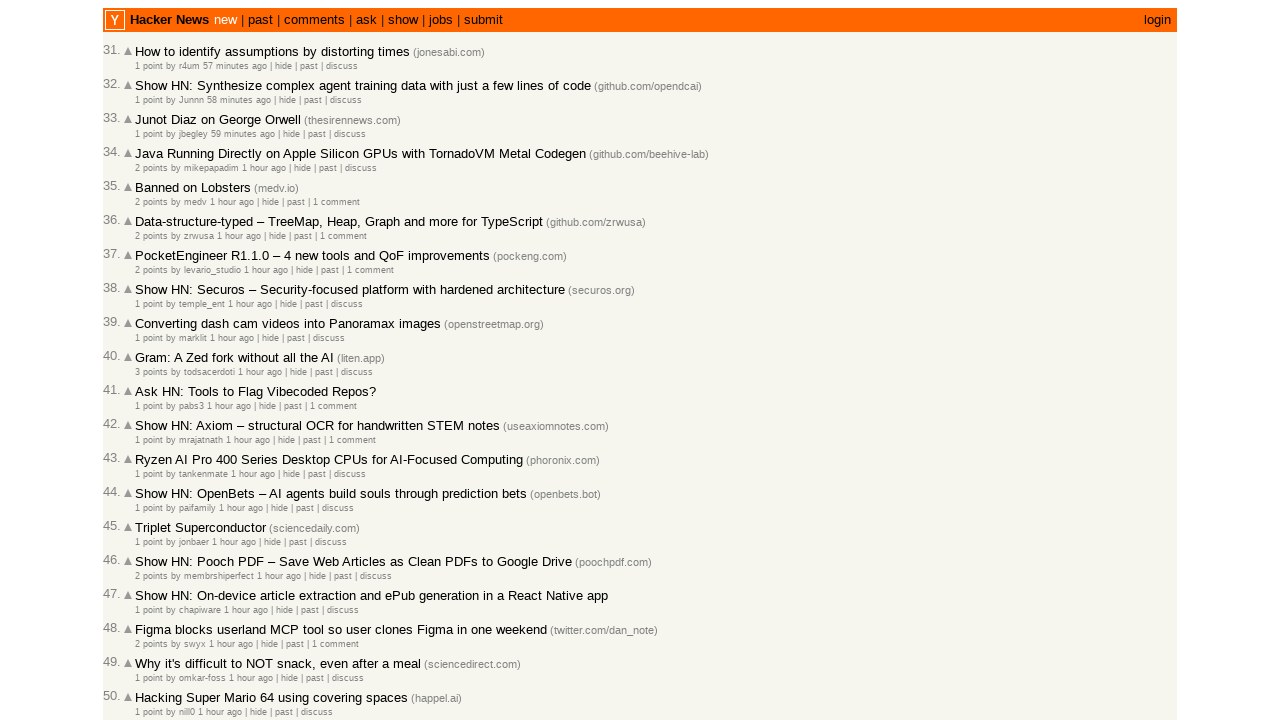

Located the 'More' button to load next page
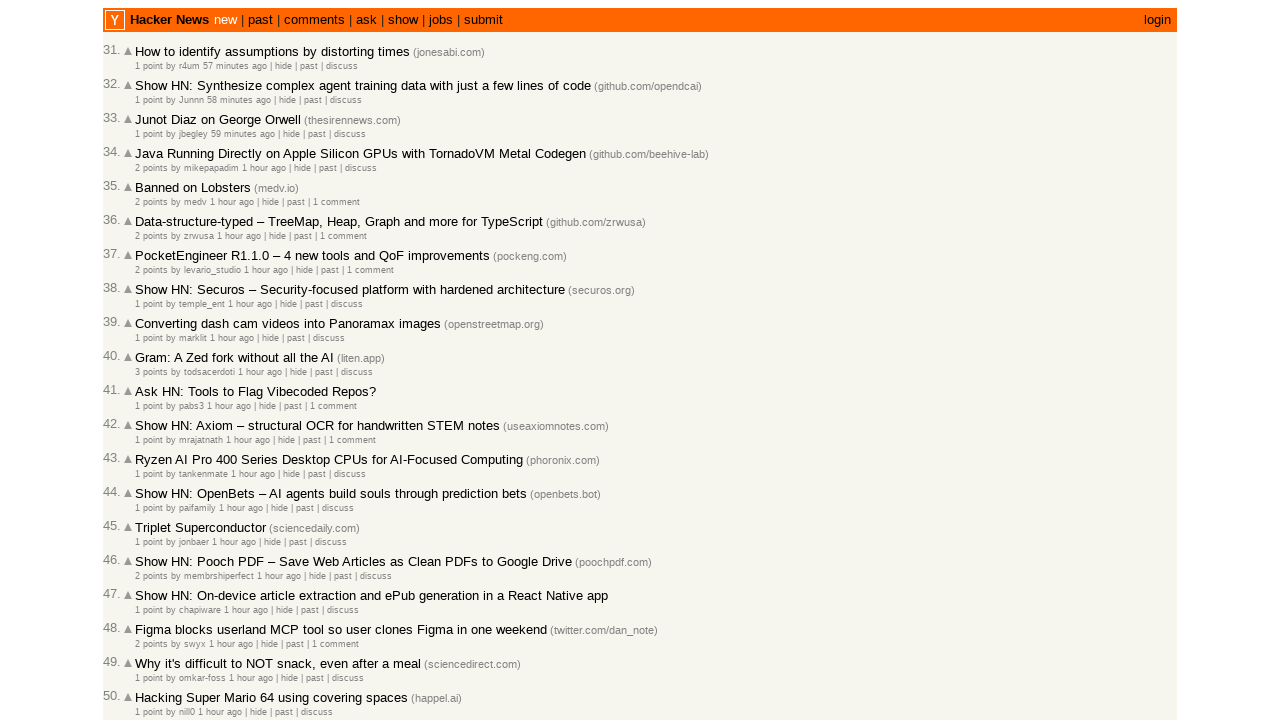

Clicked the 'More' button to navigate to the next page at (149, 616) on .morelink
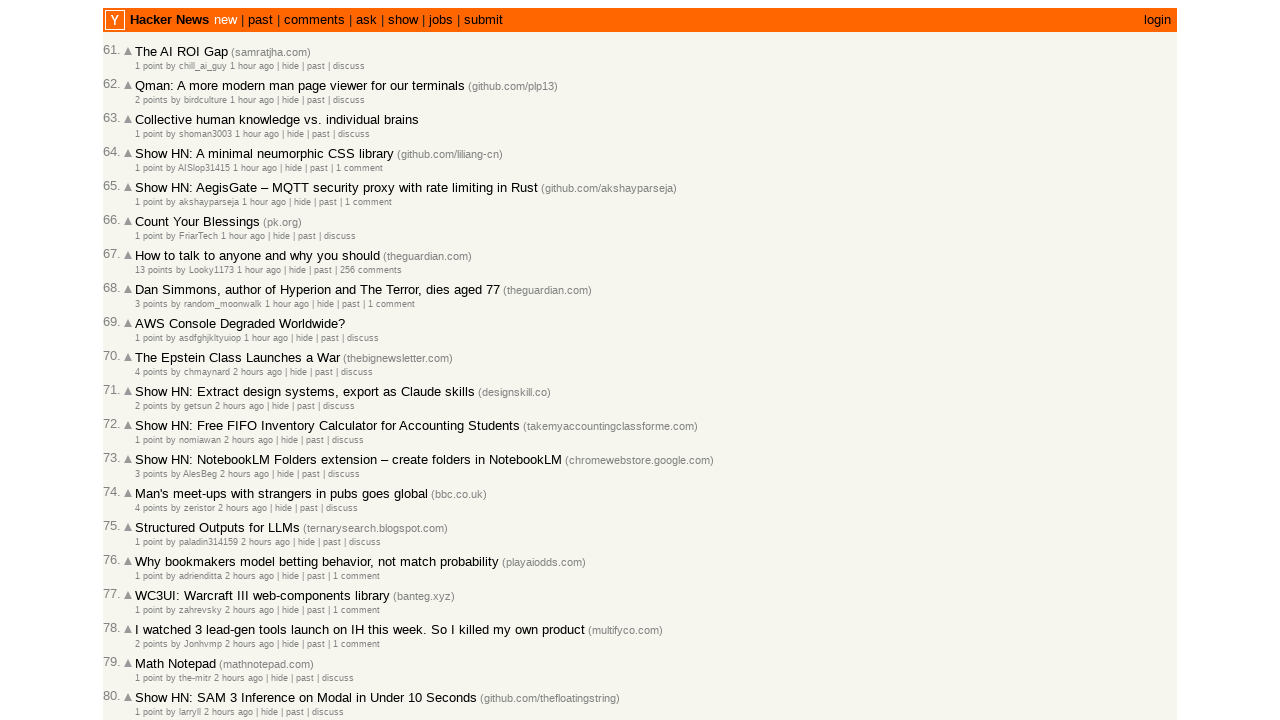

Waited for the next page to load completely
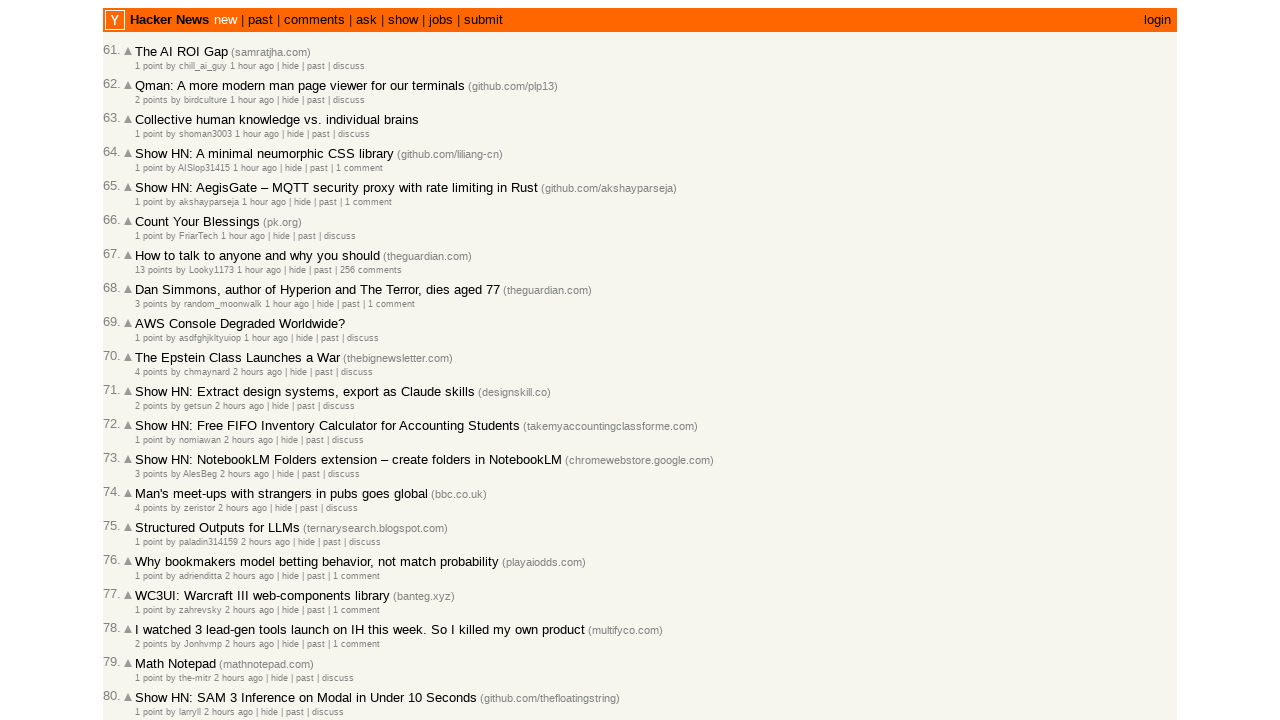

Waited for age elements to be present on the page
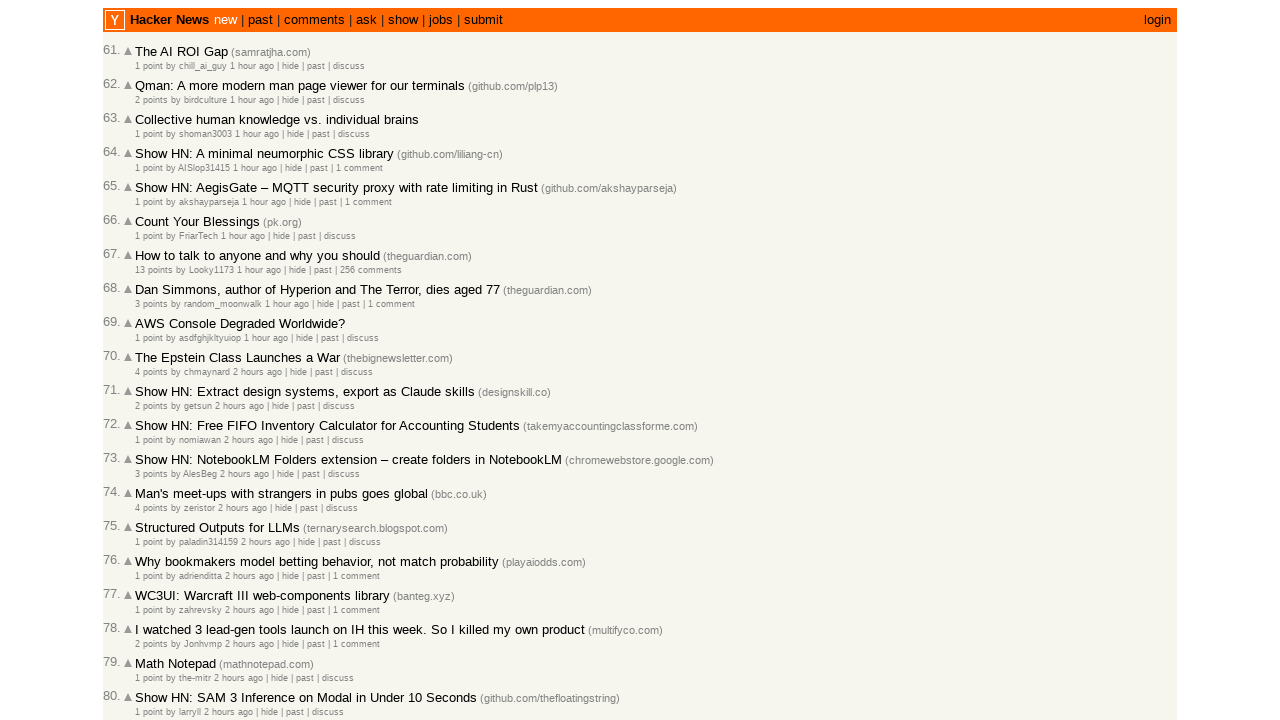

Located all age elements on the current page
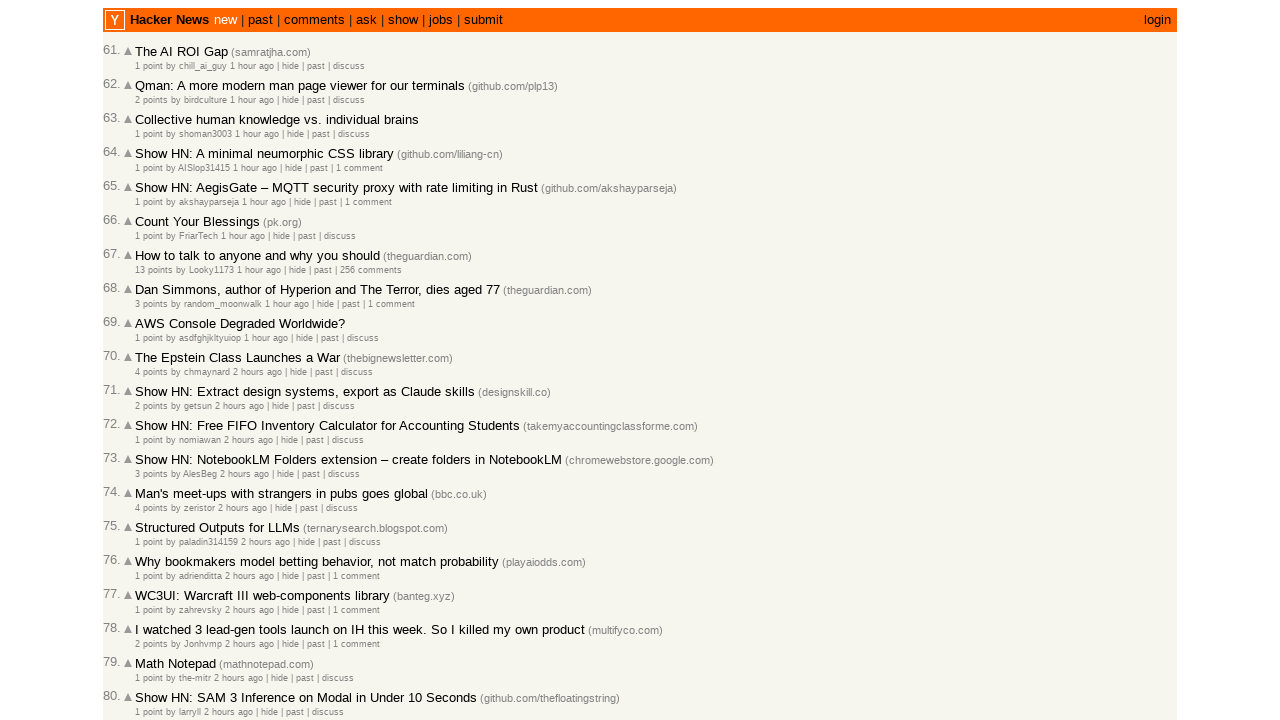

Extracted timestamp attributes from all age elements
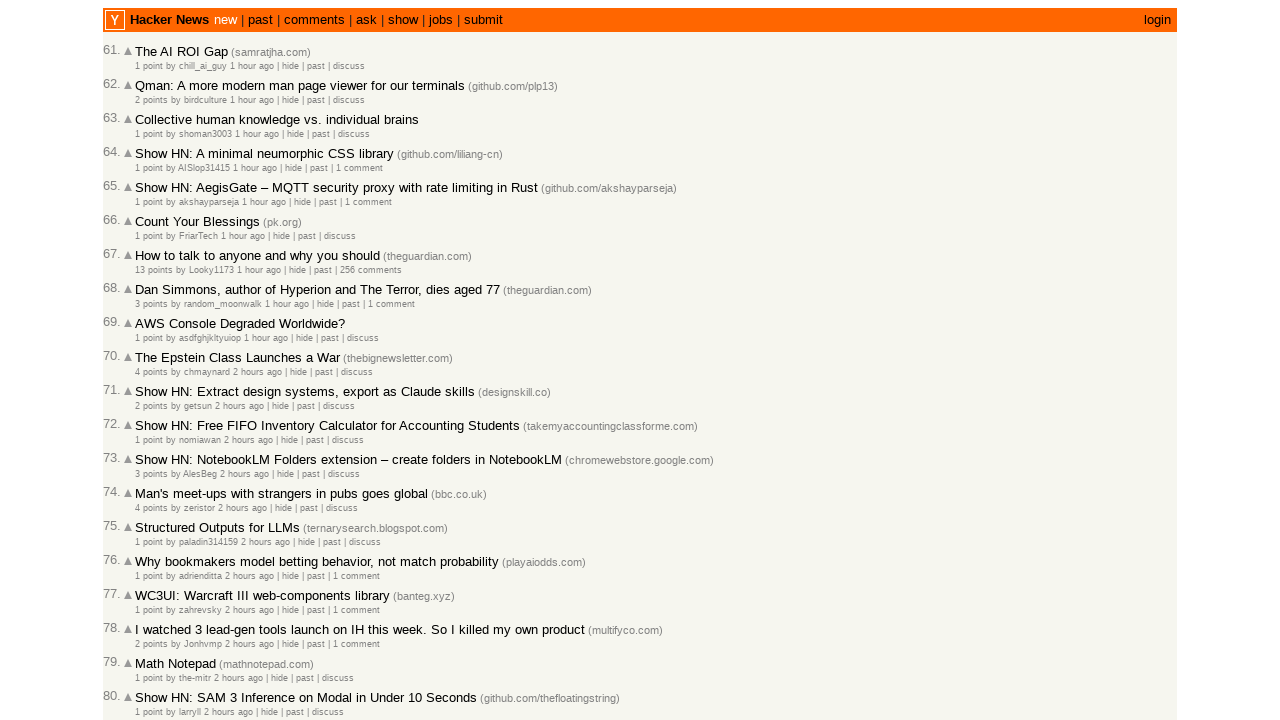

Parsed 30 timestamps from ISO format
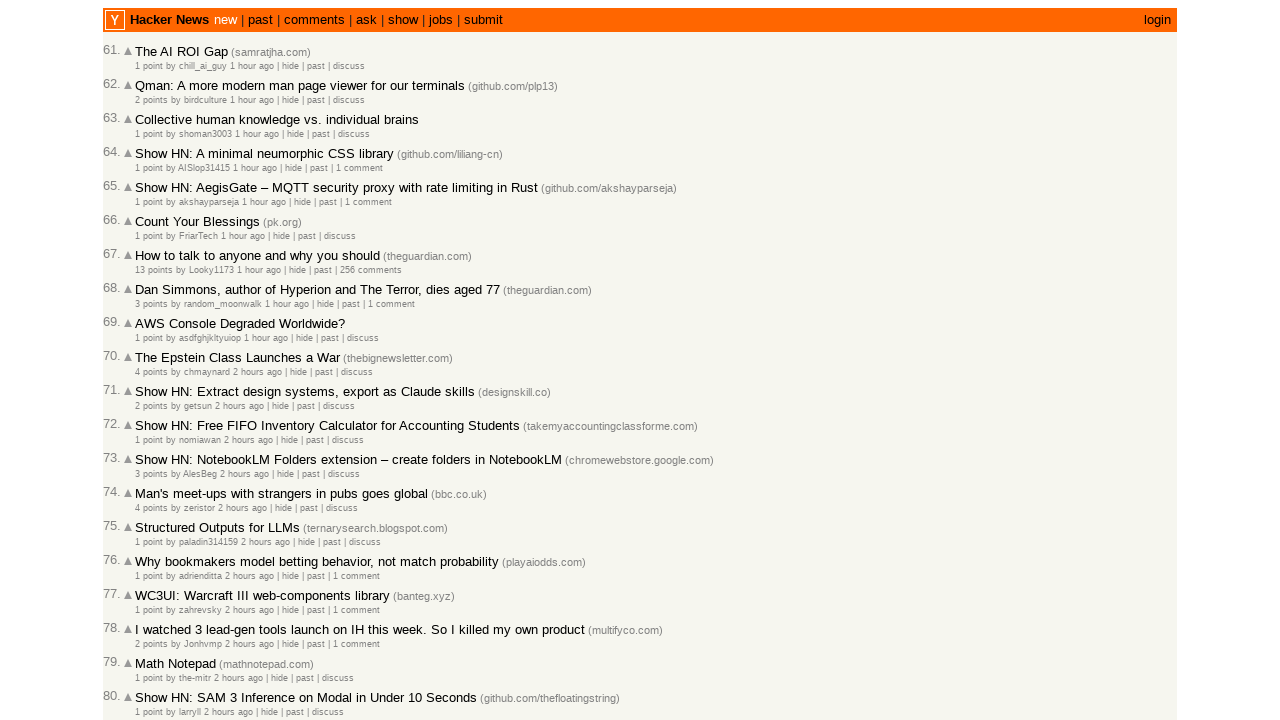

Verified 90 articles are correctly sorted from newest to oldest
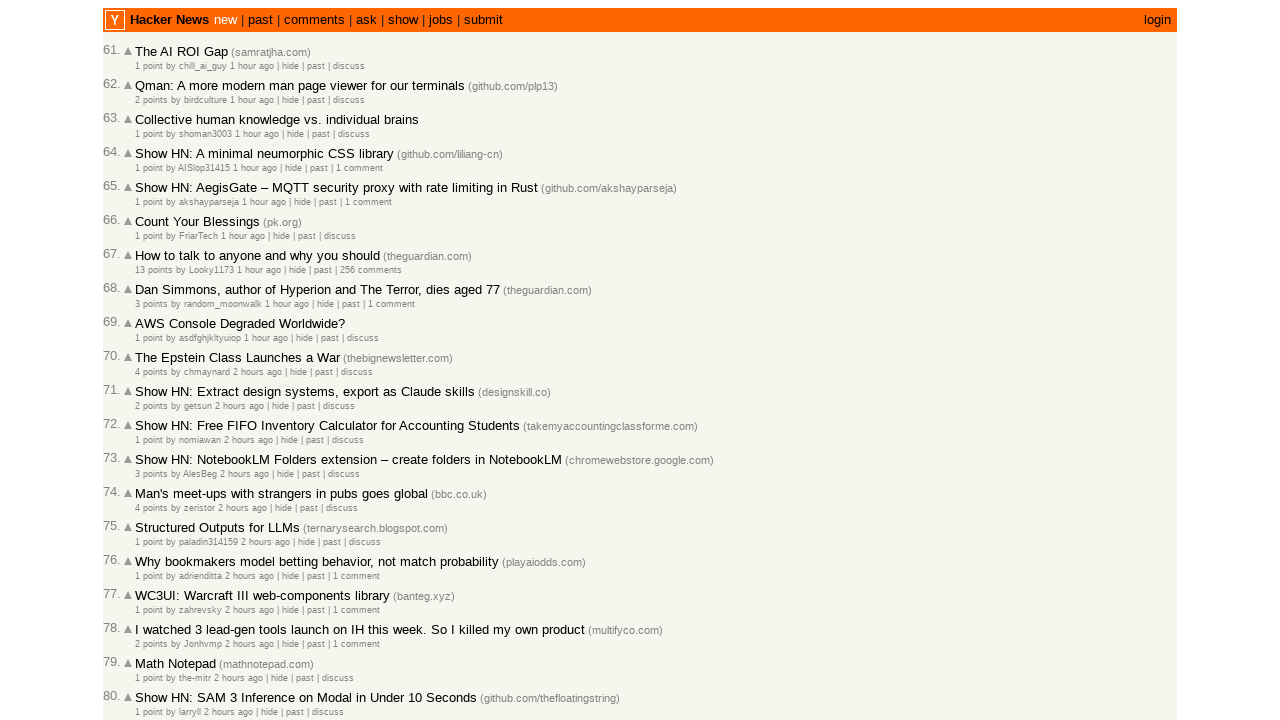

Located the 'More' button to load next page
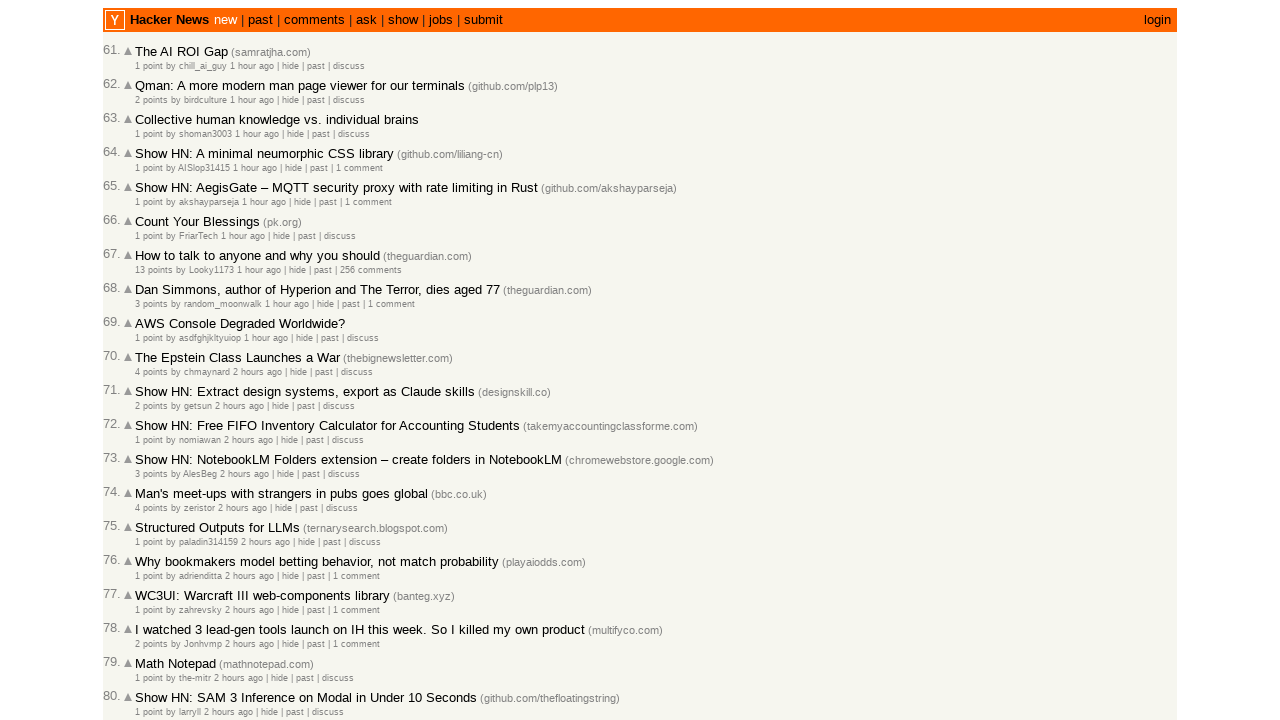

Clicked the 'More' button to navigate to the next page at (149, 616) on .morelink
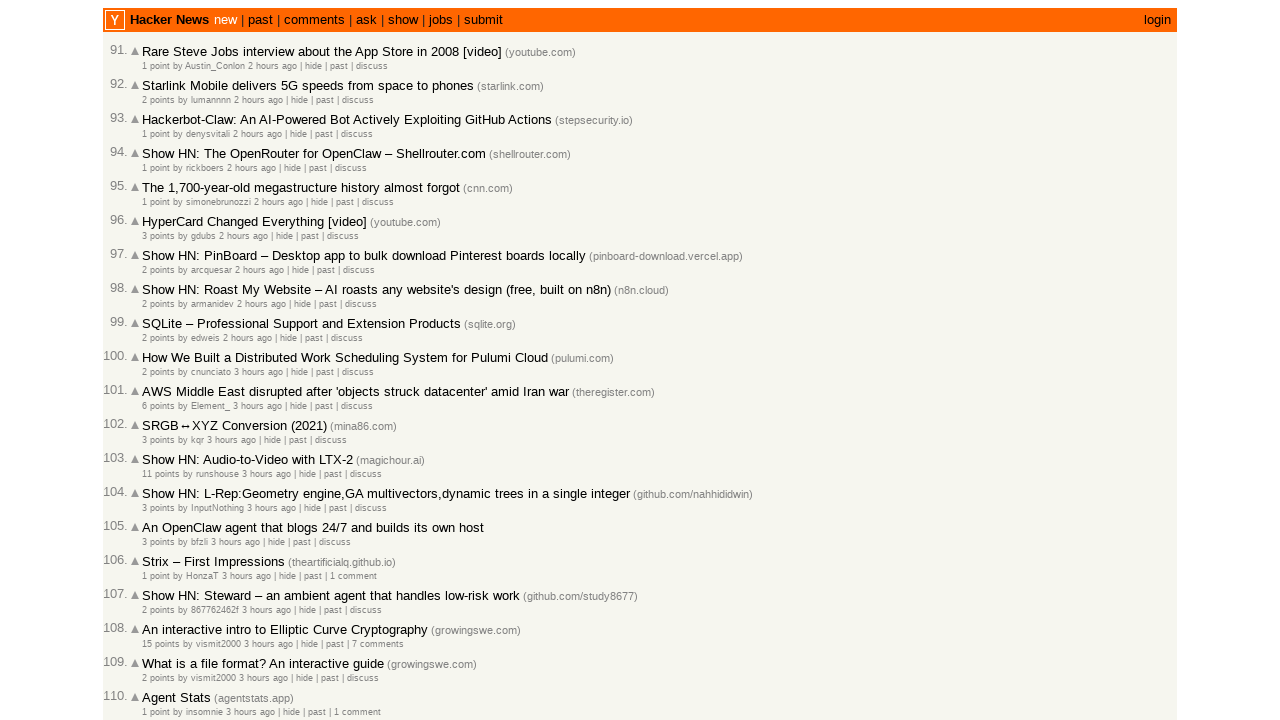

Waited for the next page to load completely
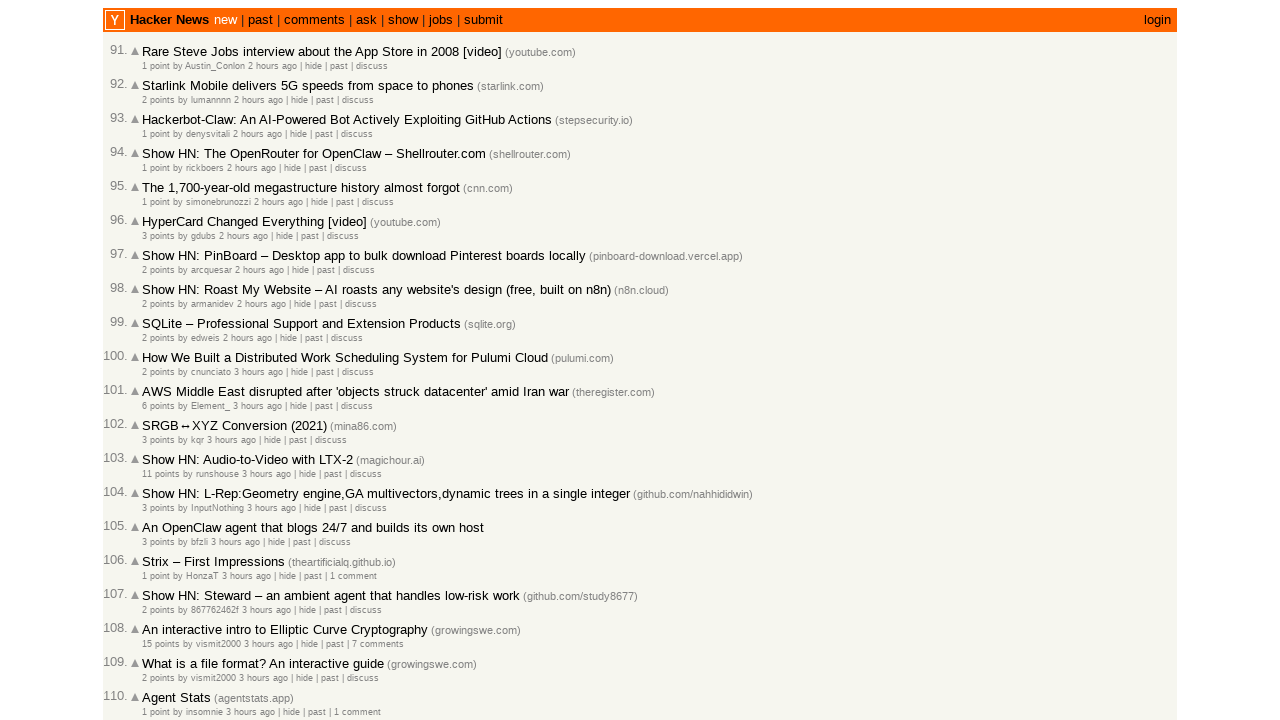

Waited for age elements to be present on the page
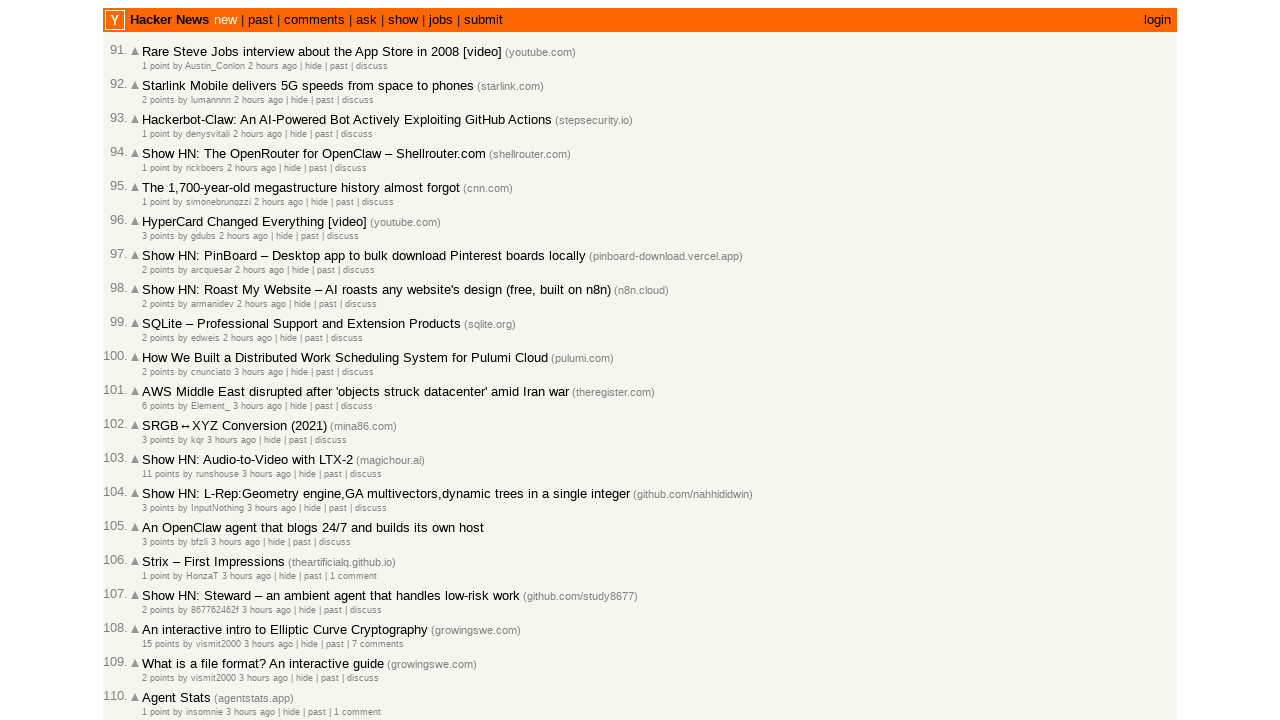

Located all age elements on the current page
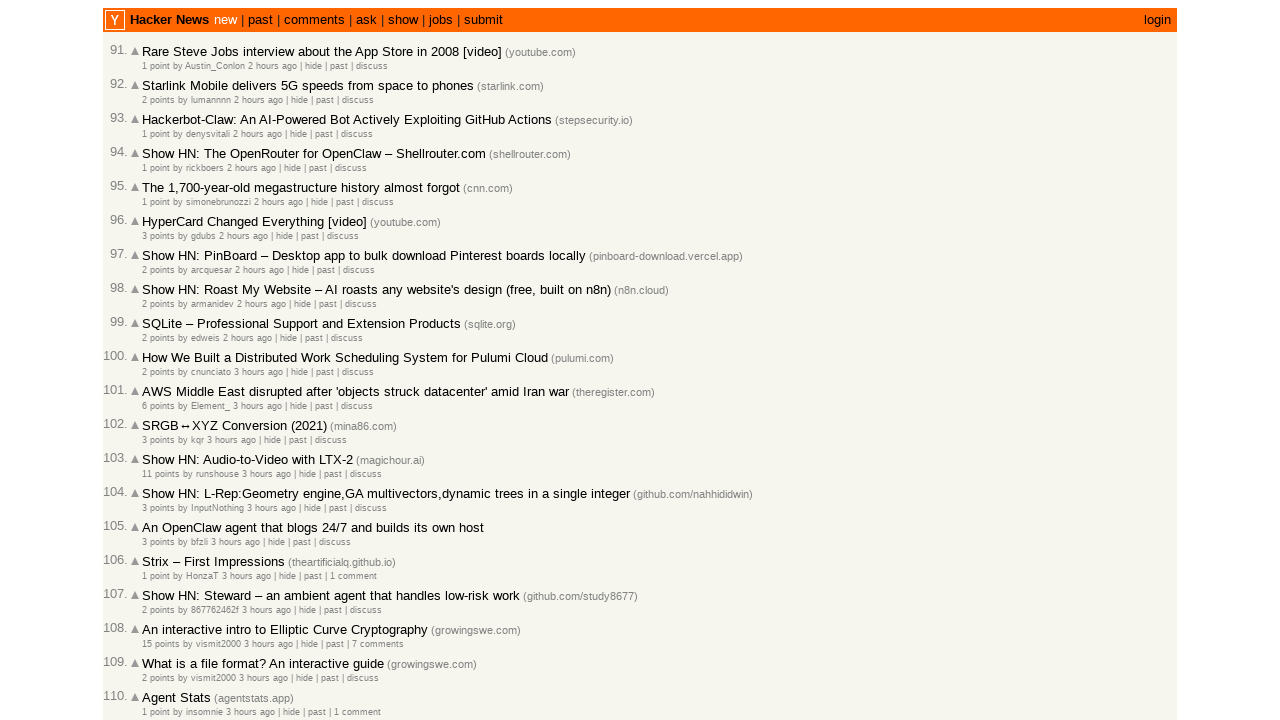

Extracted timestamp attributes from all age elements
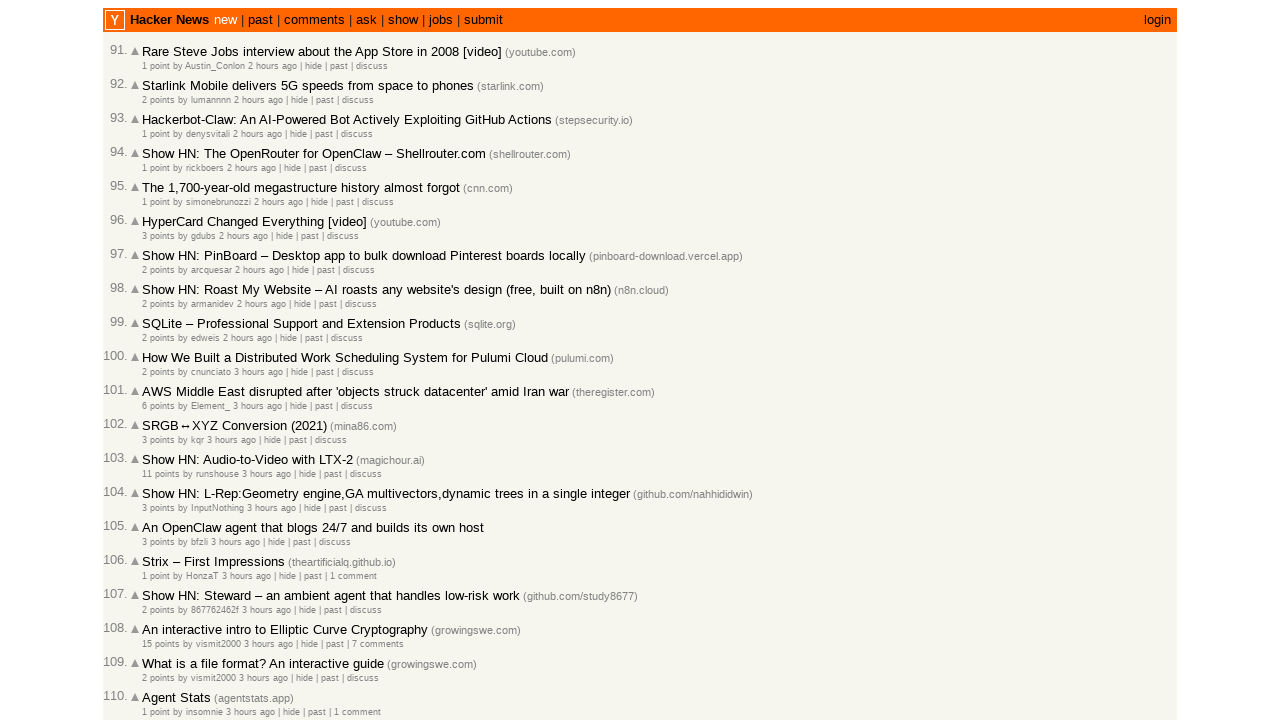

Parsed 30 timestamps from ISO format
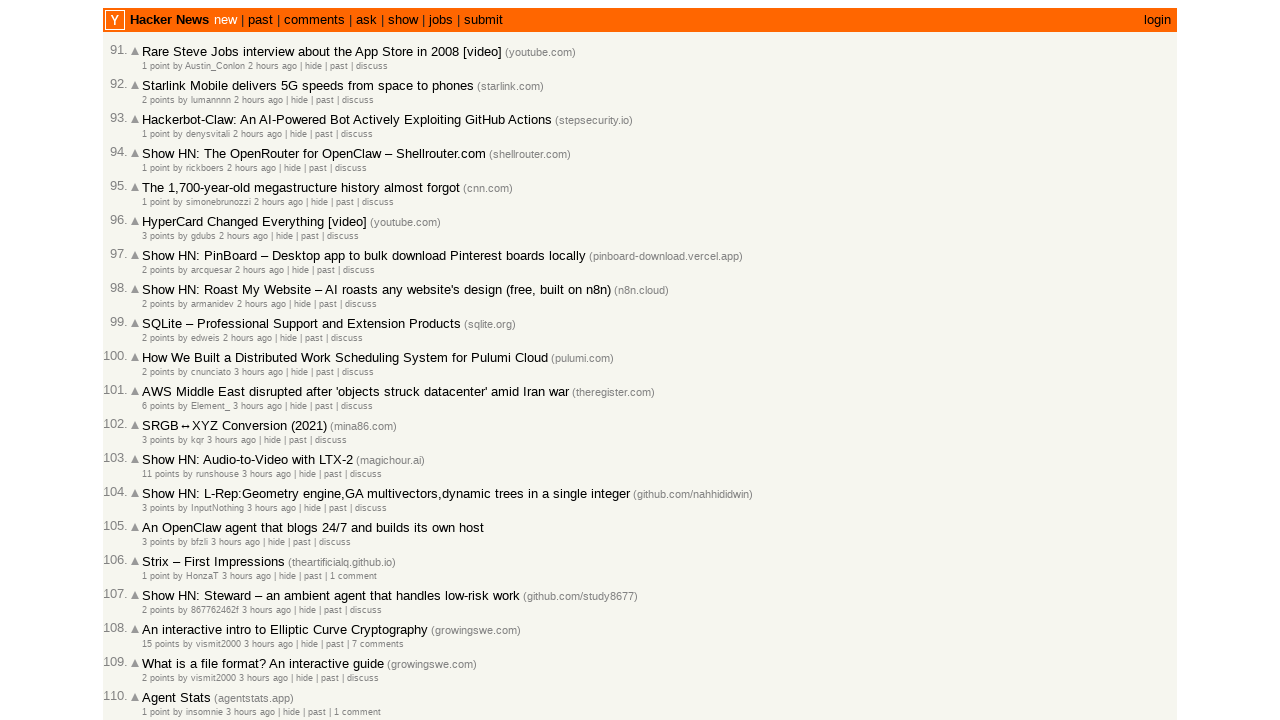

Verified 100 articles are correctly sorted from newest to oldest
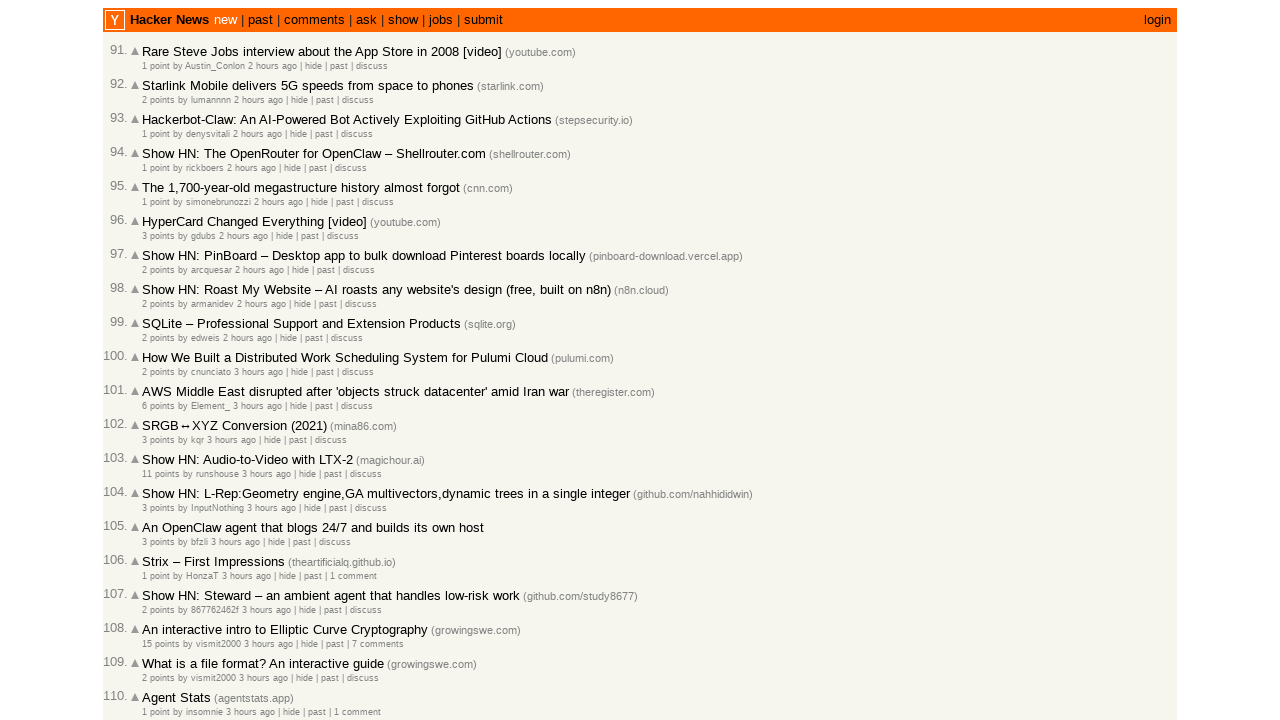

Assertion passed: all verified articles are correctly sorted from newest to oldest
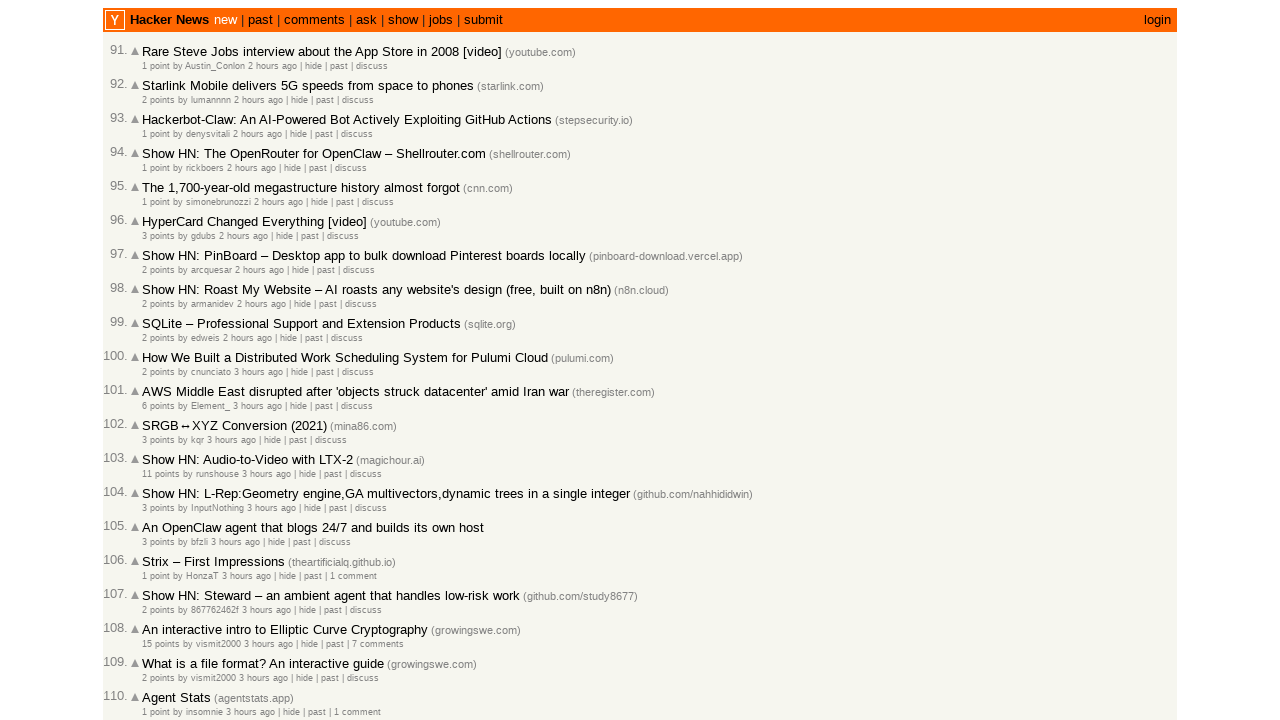

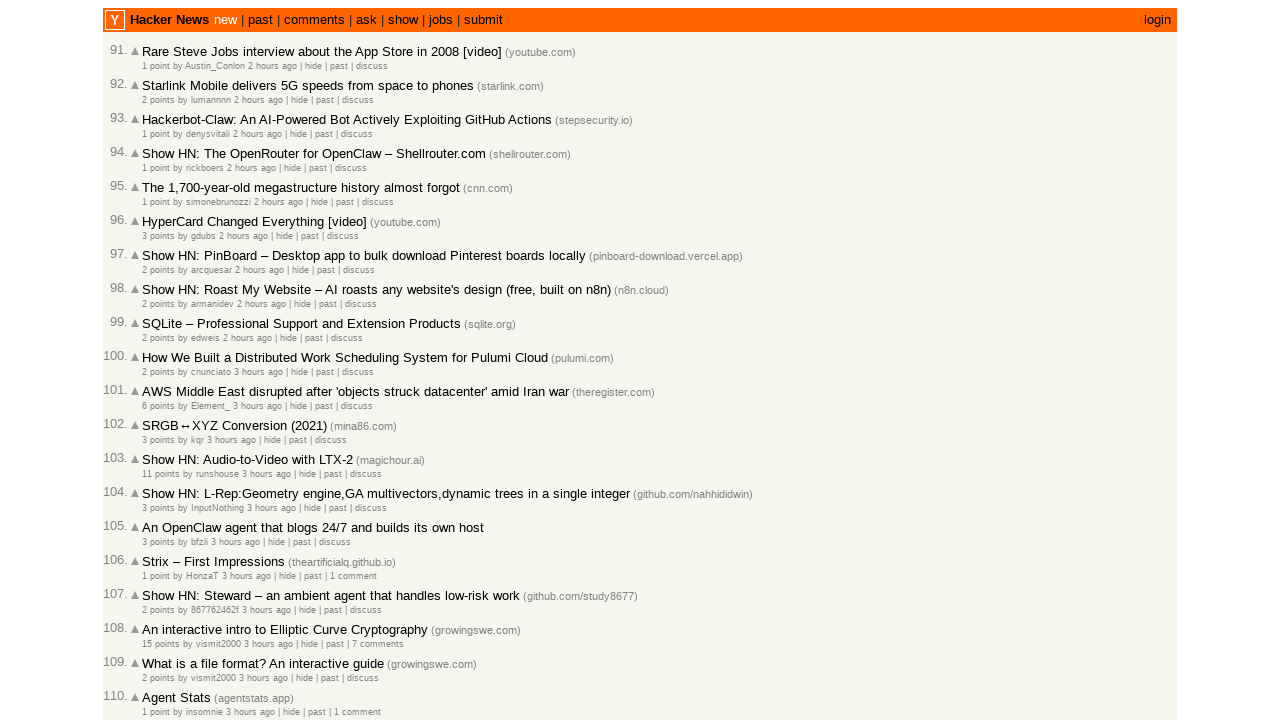